Tests drag and drop functionality by dragging element from column A to column B and then back from column B to column A

Starting URL: https://the-internet.herokuapp.com/drag_and_drop

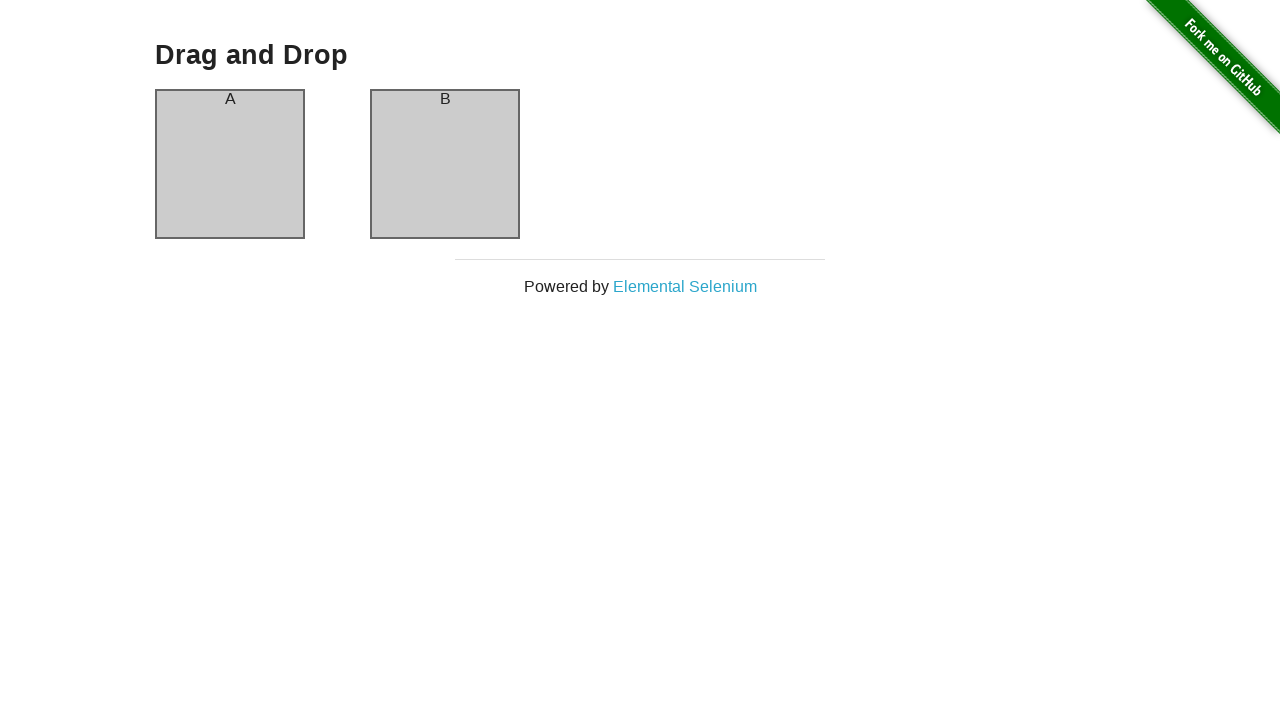

Located source element in column A
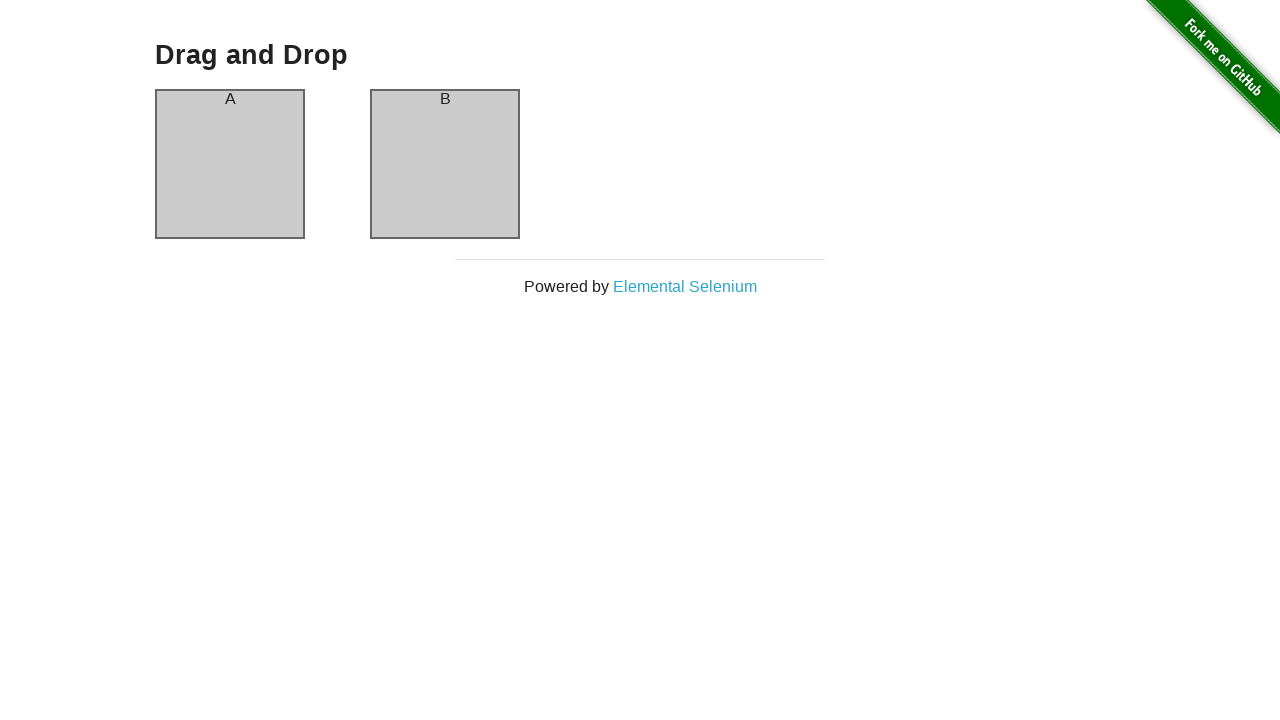

Located target element in column B
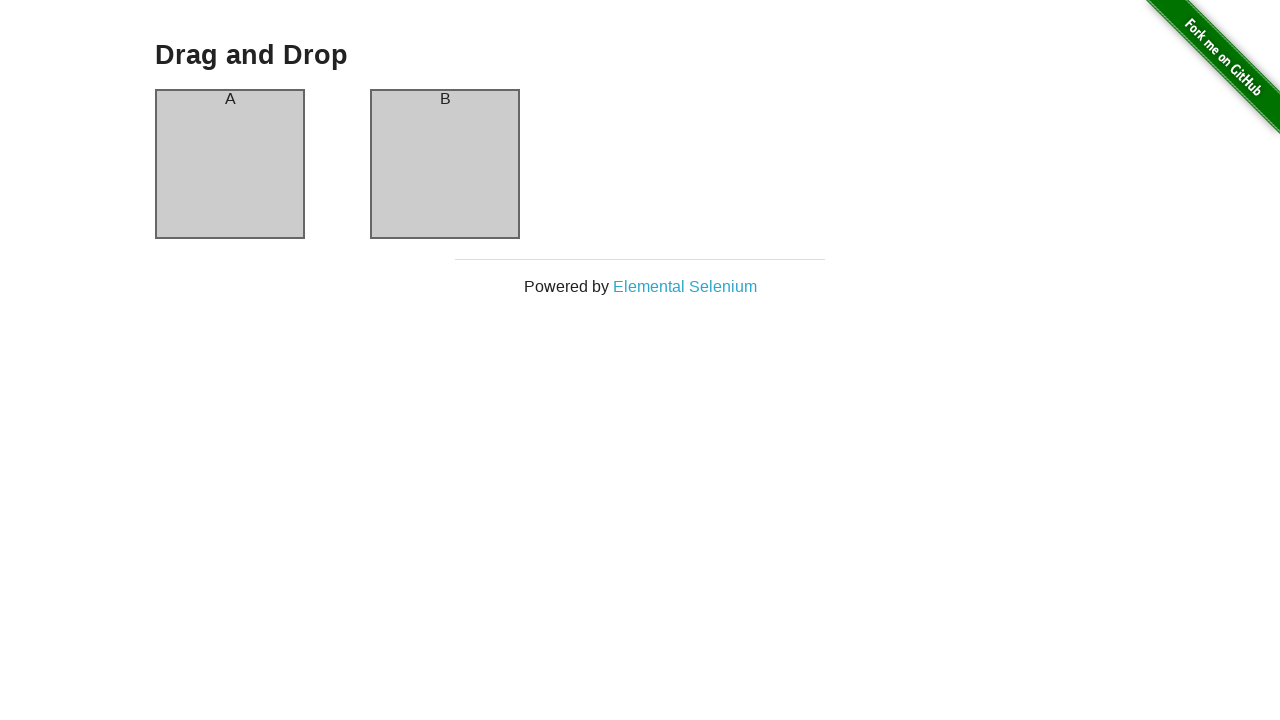

Dragged element from column A to column B at (445, 164)
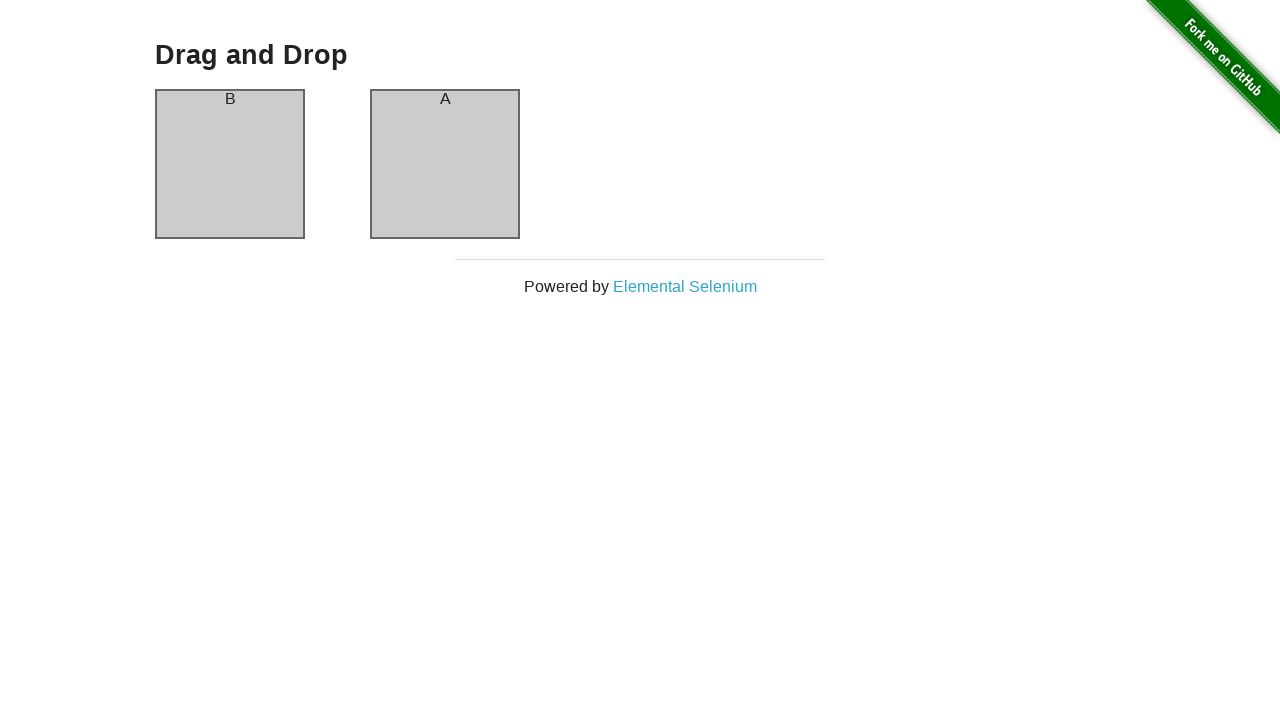

Dragged element from column B back to column A at (230, 164)
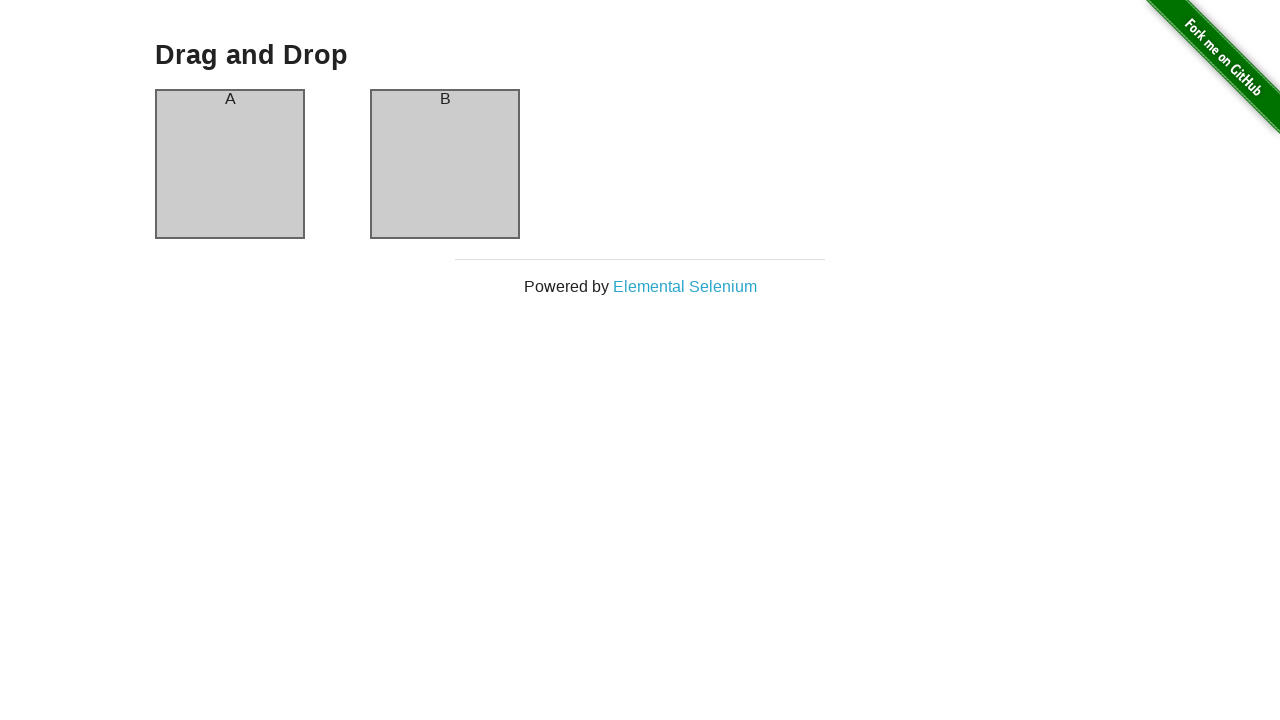

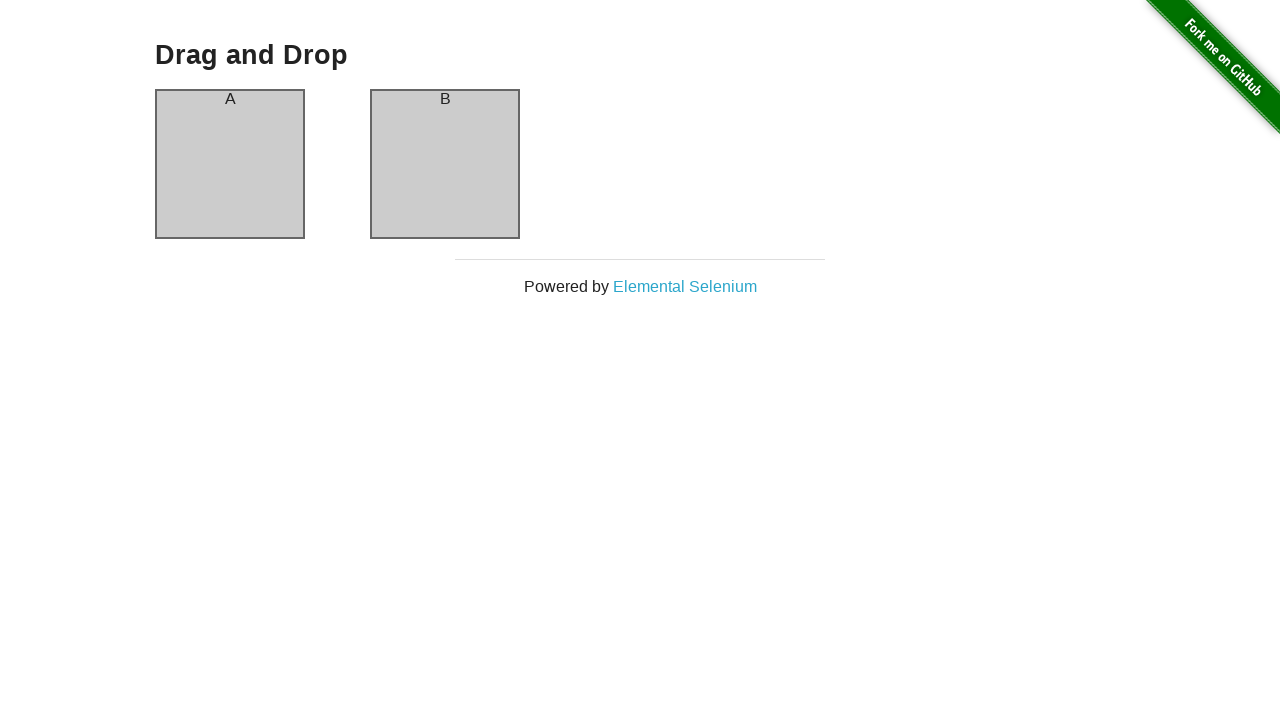